Tests submenu by hovering over Main Item 2, then Sub Item 1 and verifying it is displayed

Starting URL: https://demoqa.com/menu

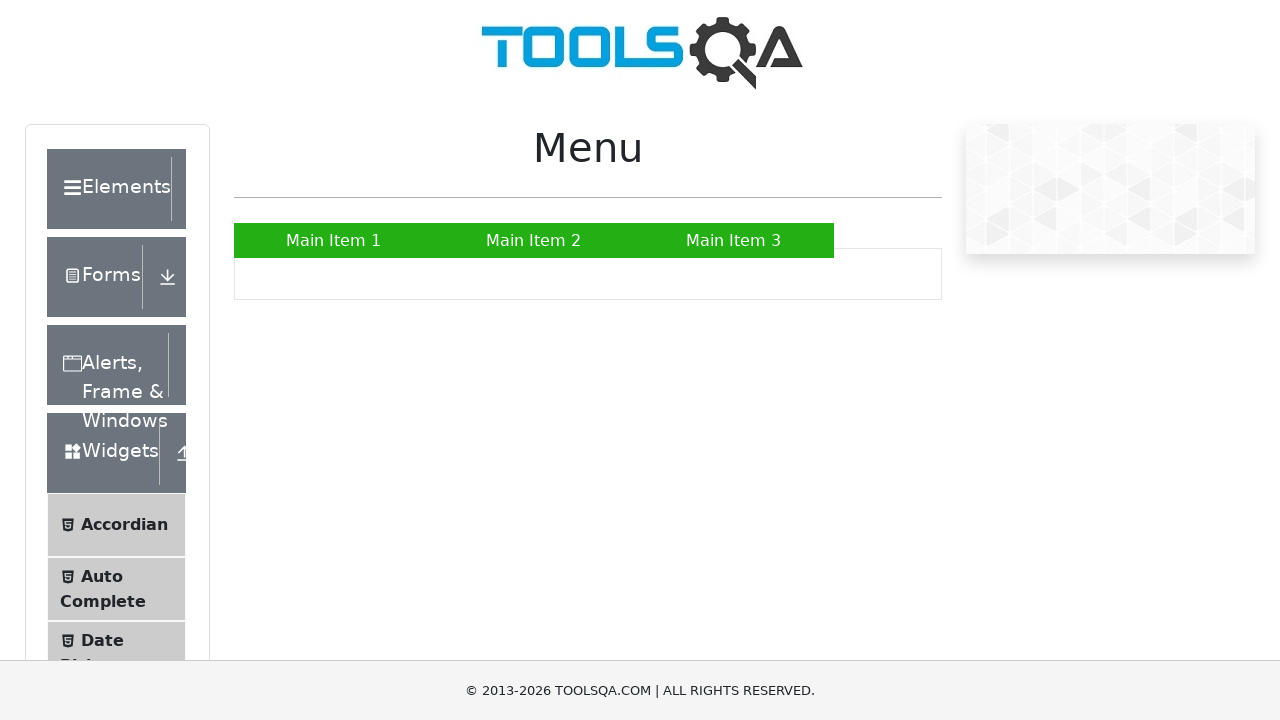

Hovered over Main Item 2 to reveal submenu at (534, 240) on a:has-text('Main Item 2')
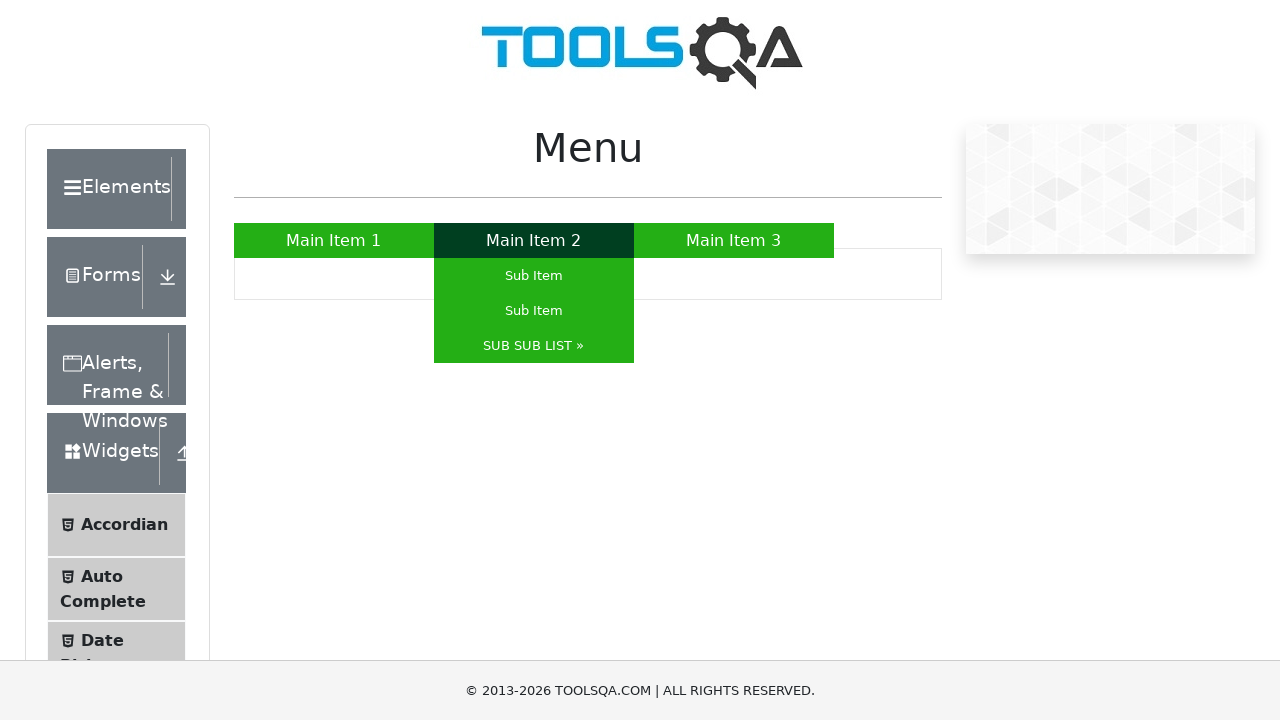

Hovered over Sub Item 1 at (534, 276) on a:has-text('Sub Item')
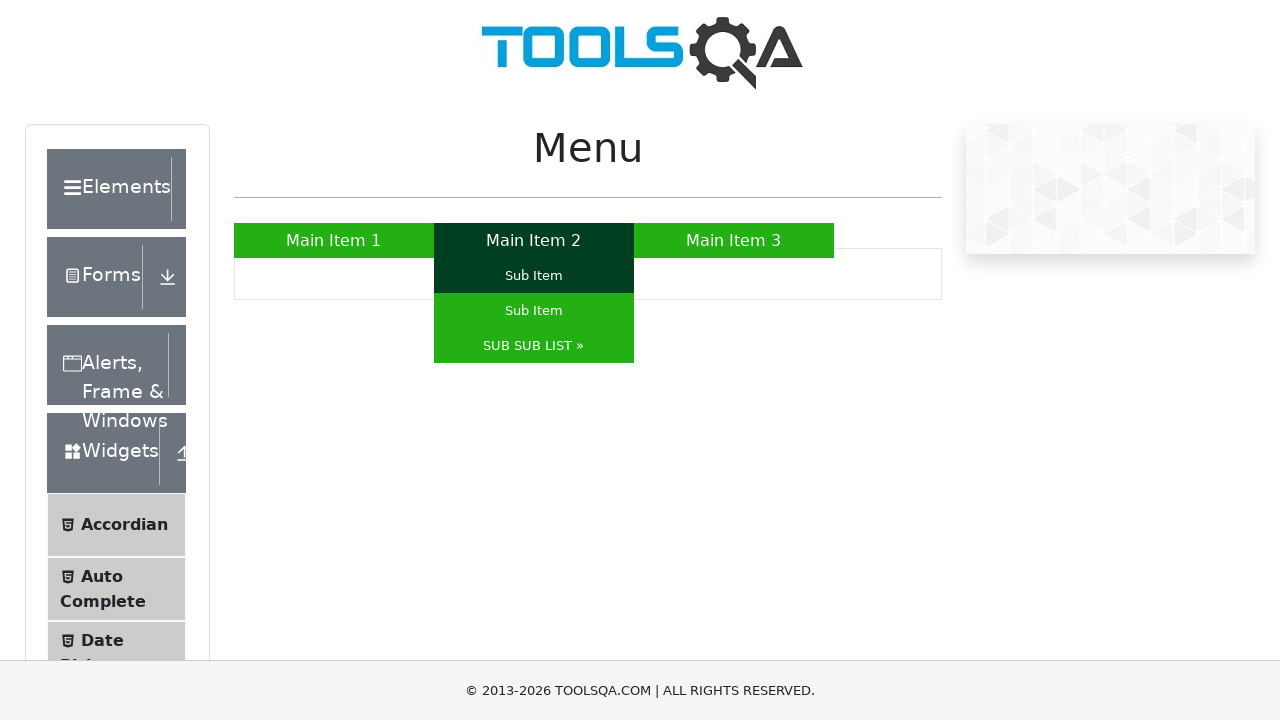

Verified Sub Item 1 is displayed
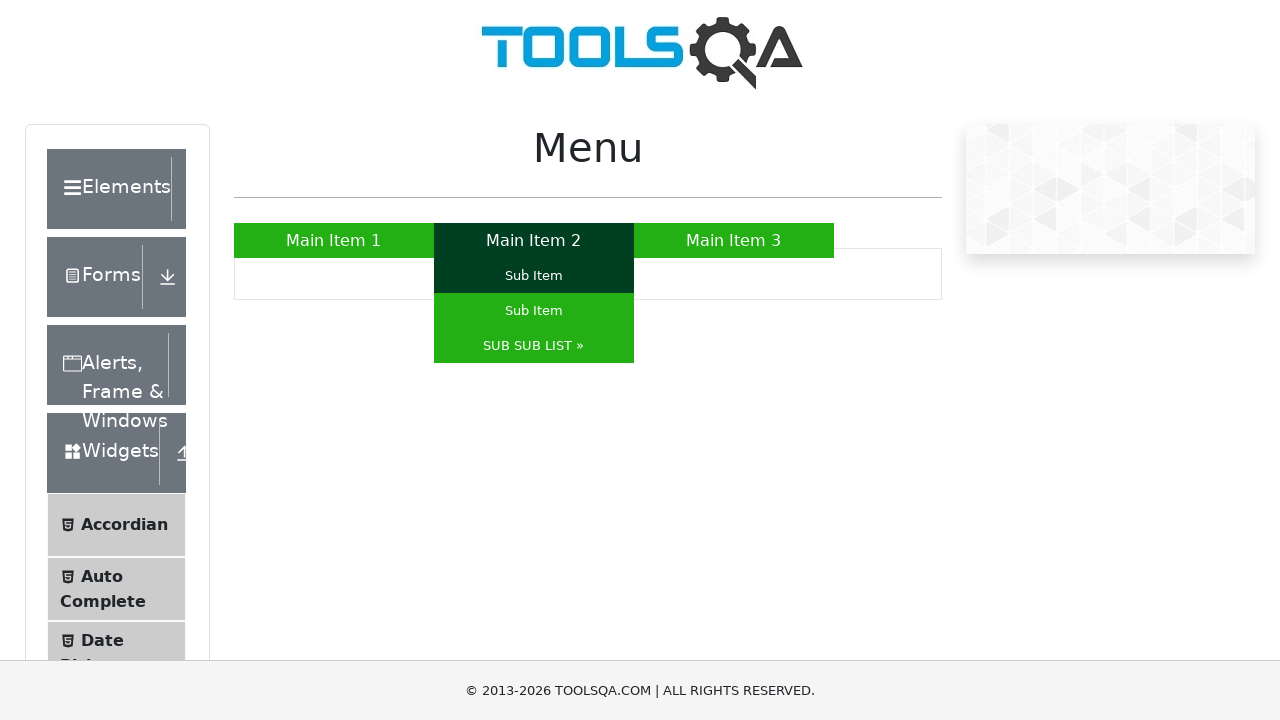

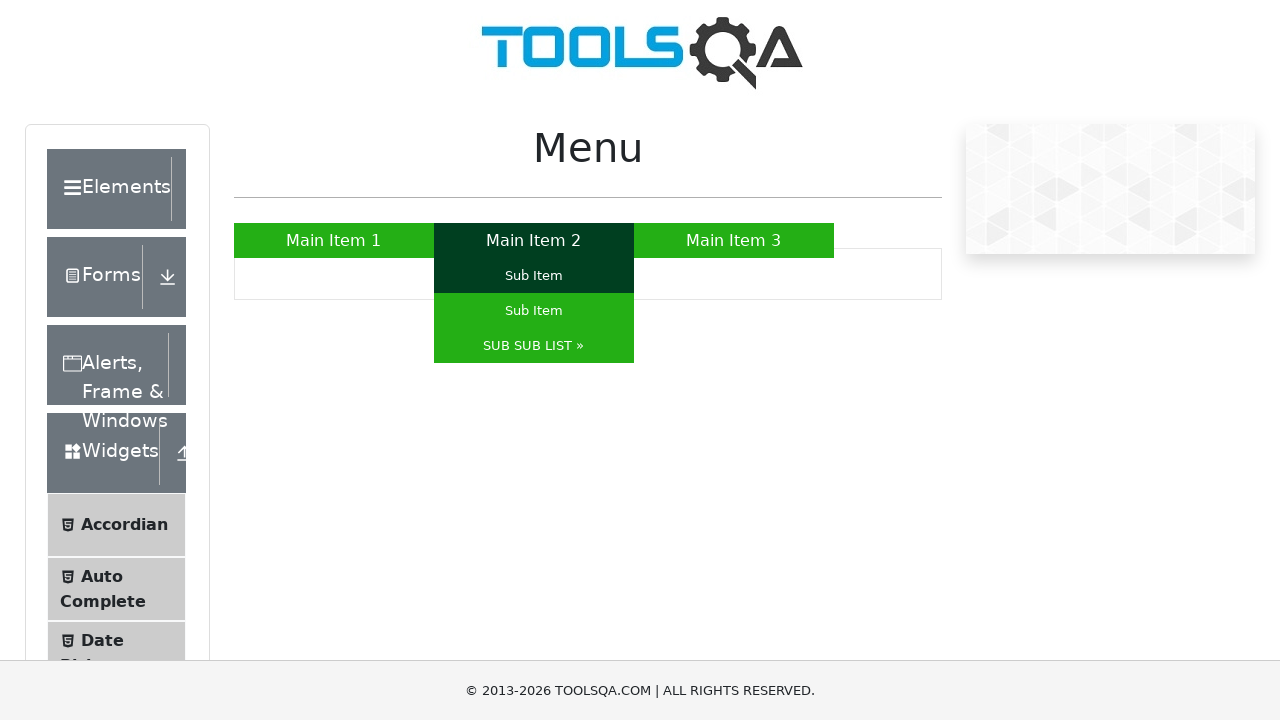